Tests injecting jQuery and jQuery Growl library into a page via JavaScript execution, then displays a growl notification message on the page.

Starting URL: http://the-internet.herokuapp.com

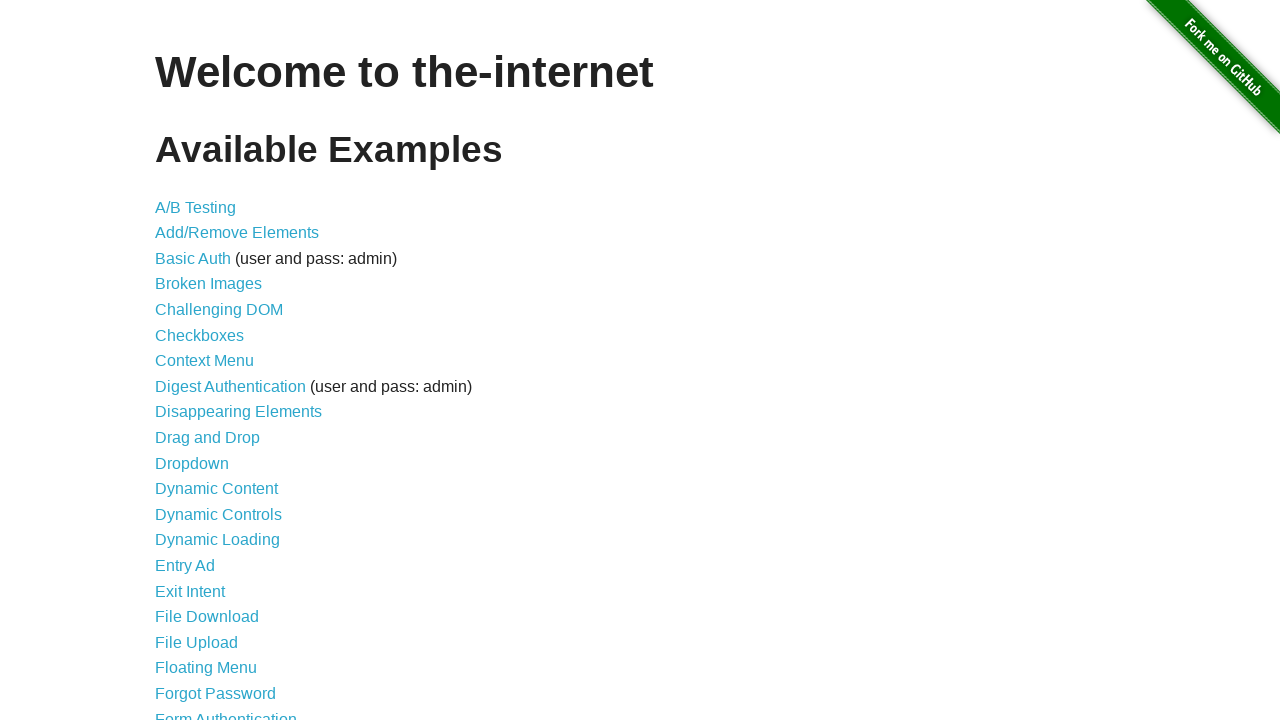

Injected jQuery library into page if not already present
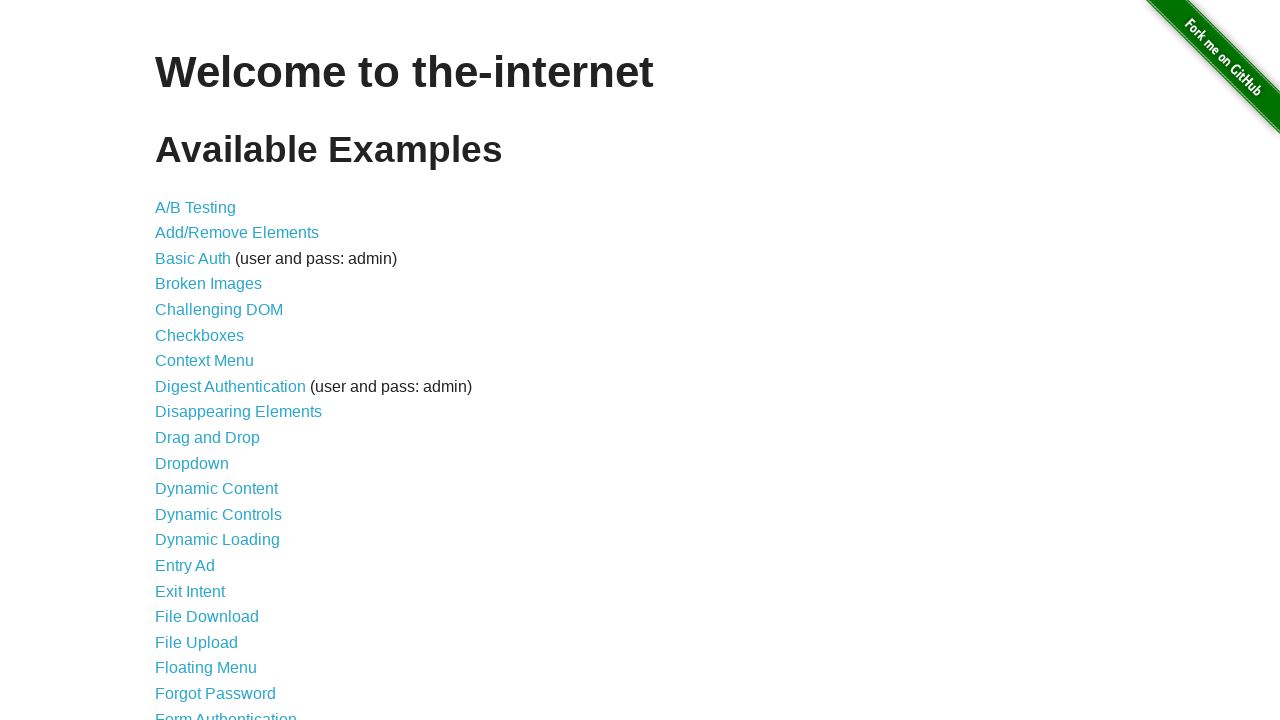

Waited for jQuery library to load and become available
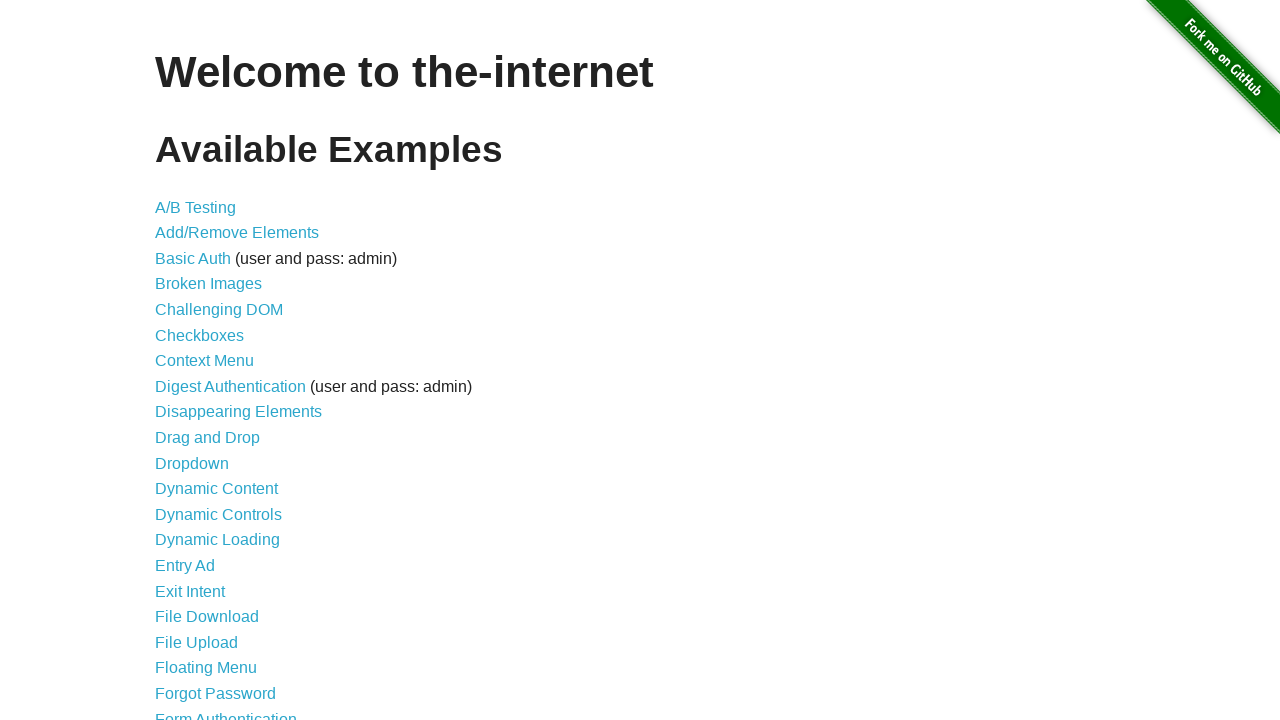

Injected jQuery Growl library script into page
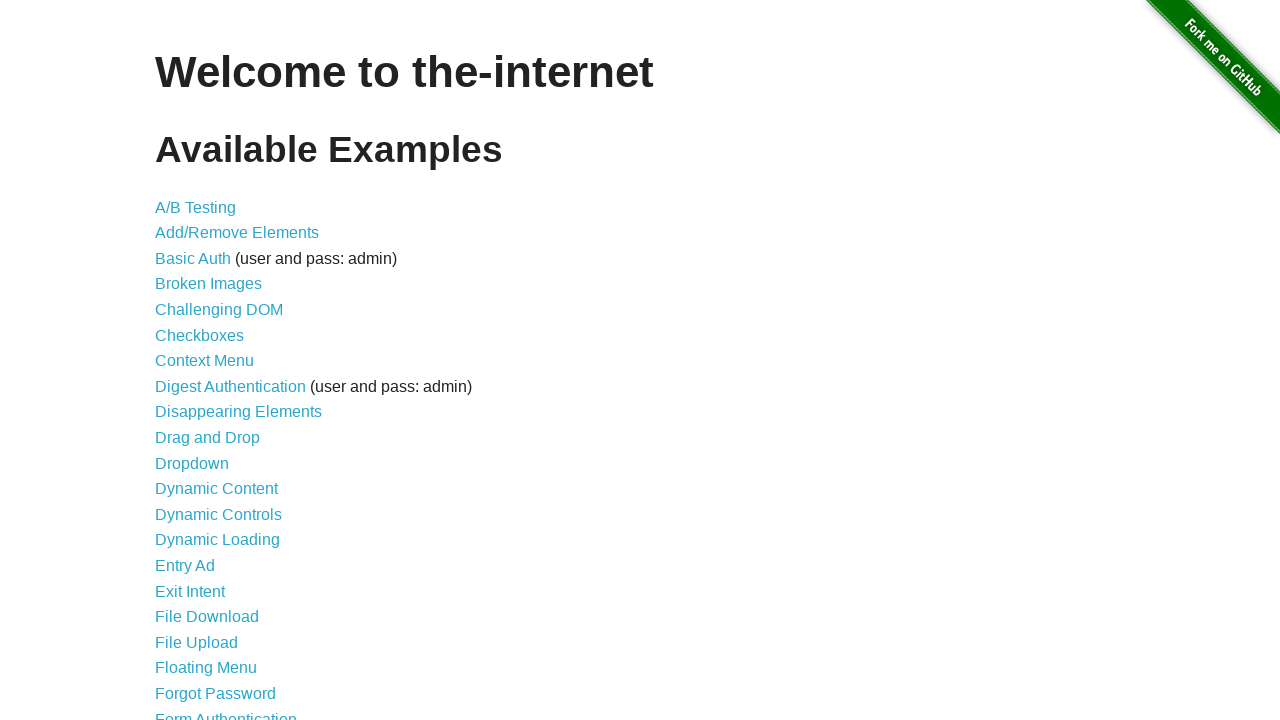

Injected jQuery Growl CSS stylesheet into page
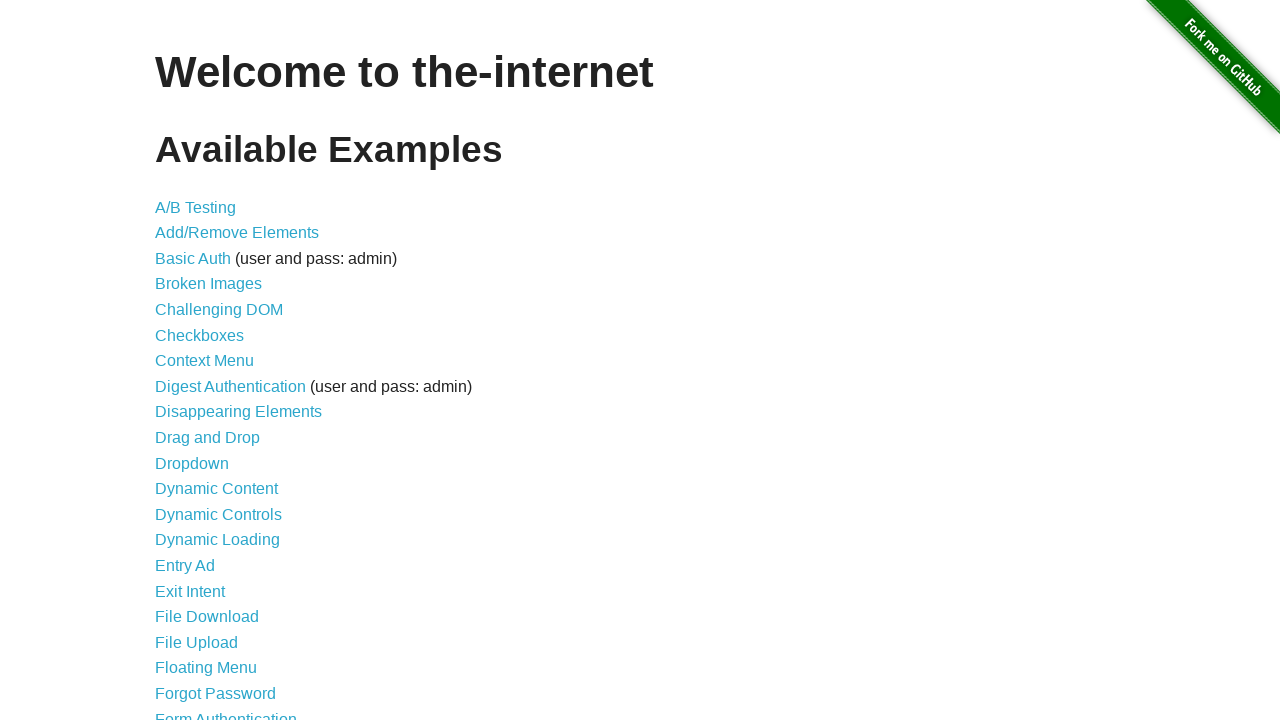

Waited 1 second for growl library to fully load
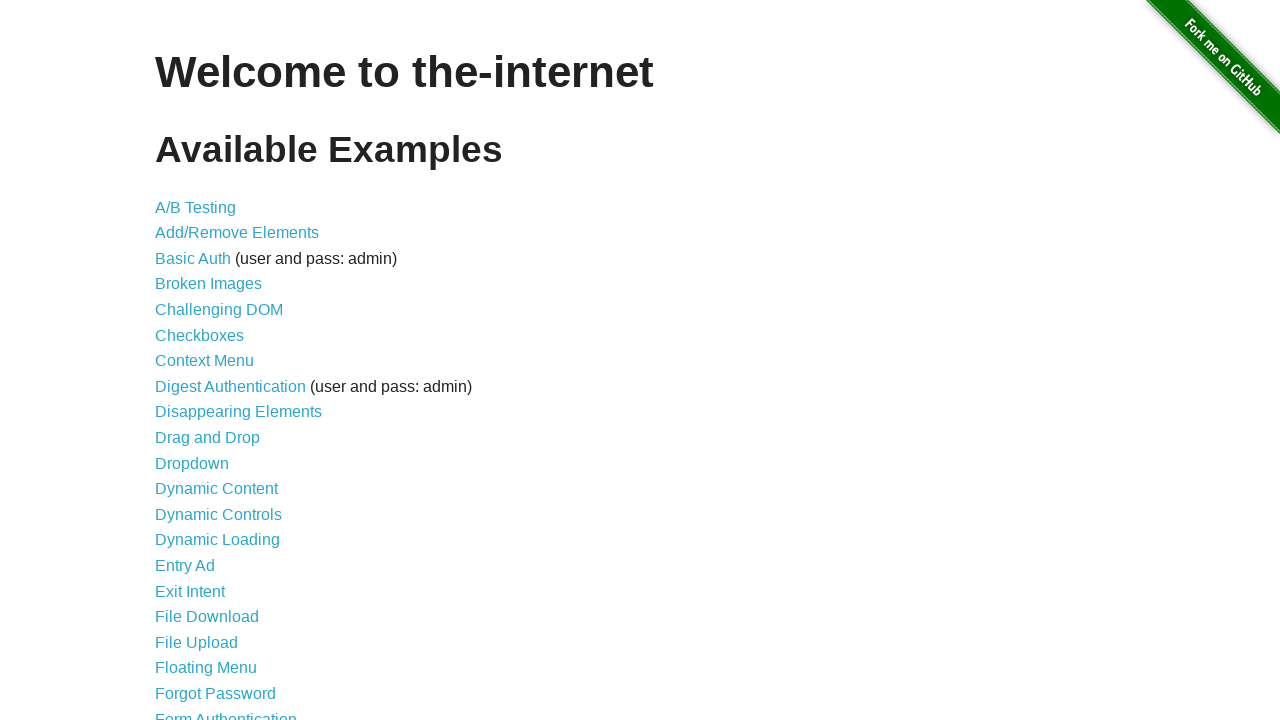

Displayed growl notification with title 'GET' and message '/'
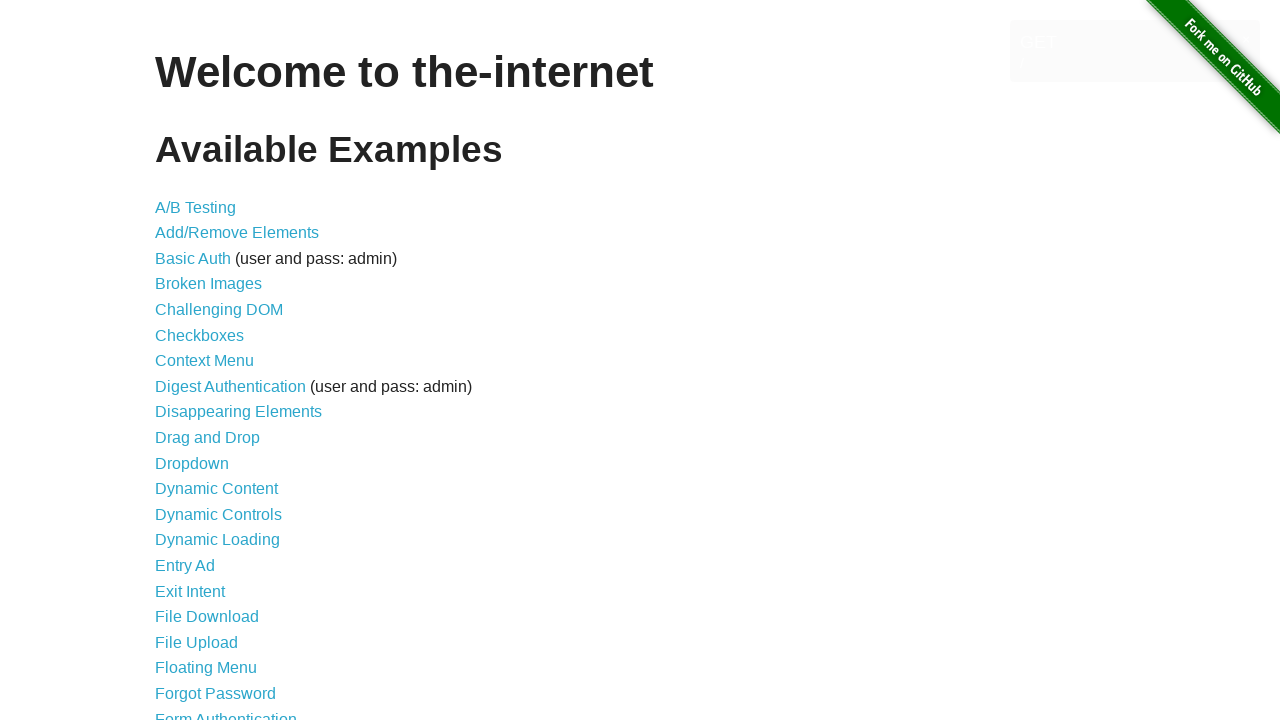

Verified growl notification element appeared on page
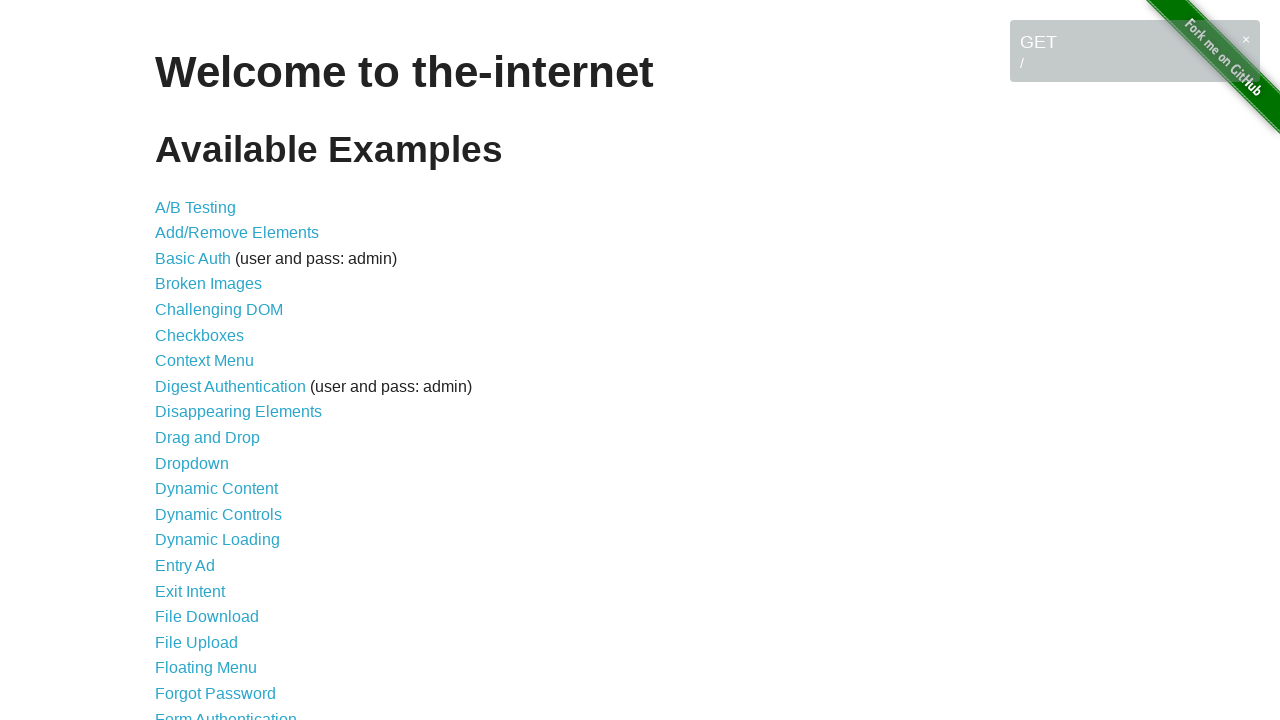

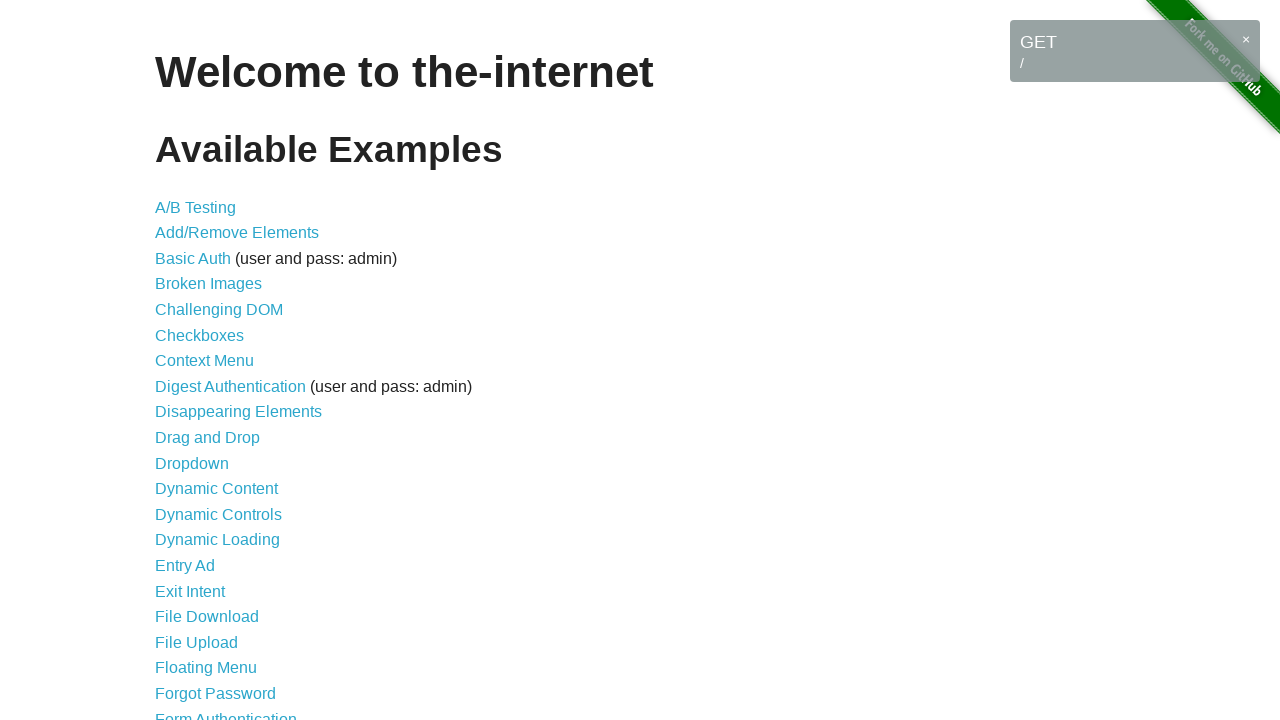